Navigates to the Time and Date world clock page and verifies that the world clock table with city times is displayed.

Starting URL: https://www.timeanddate.com/worldclock/

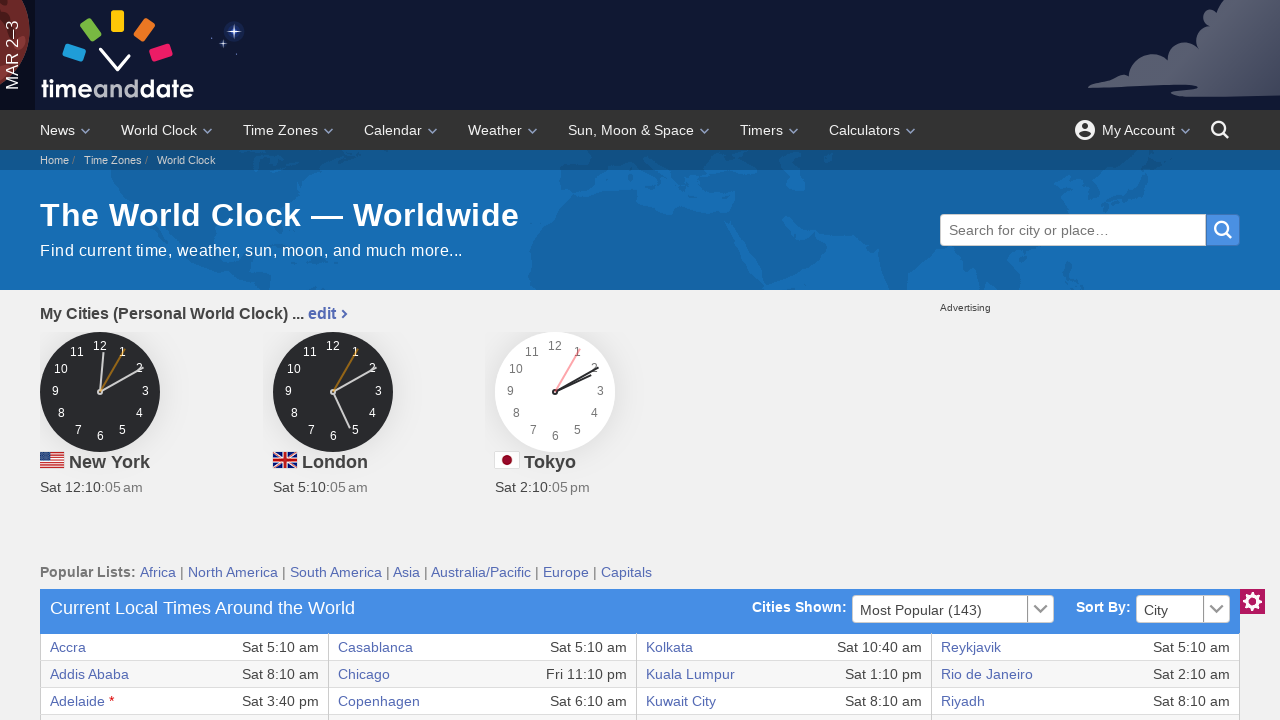

World clock table loaded and visible
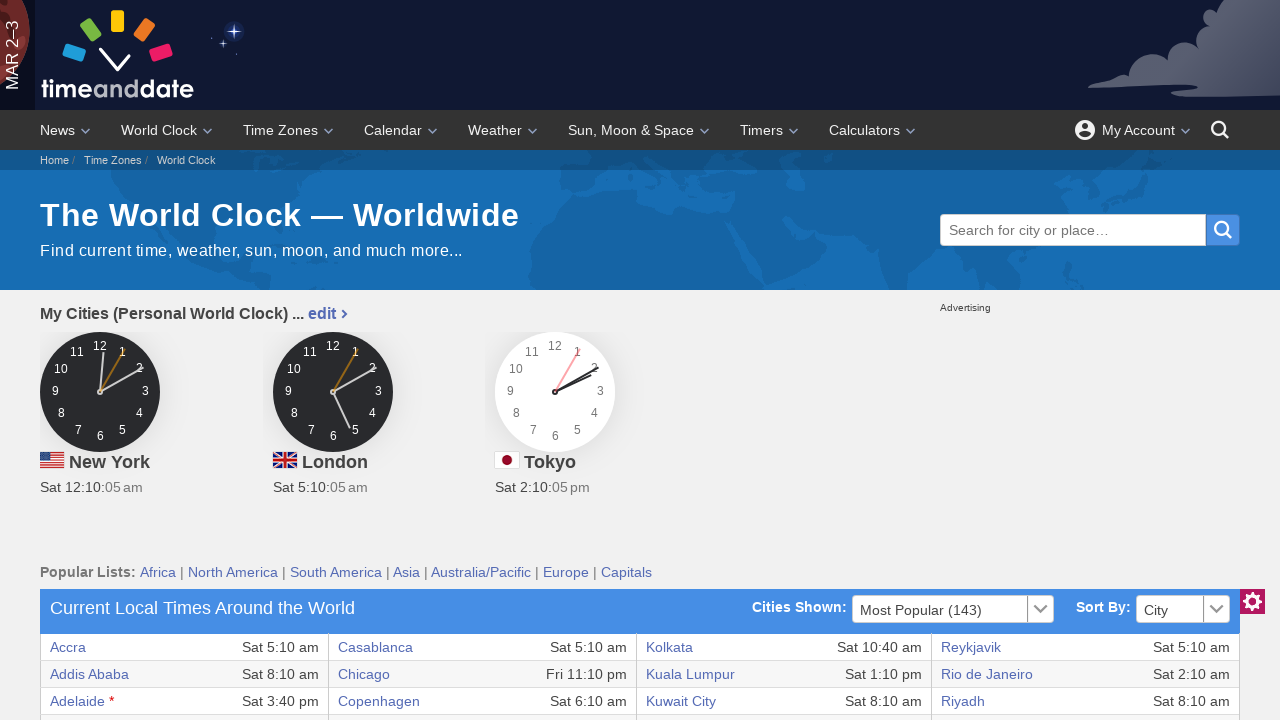

Verified first row of world clock table exists with city time data
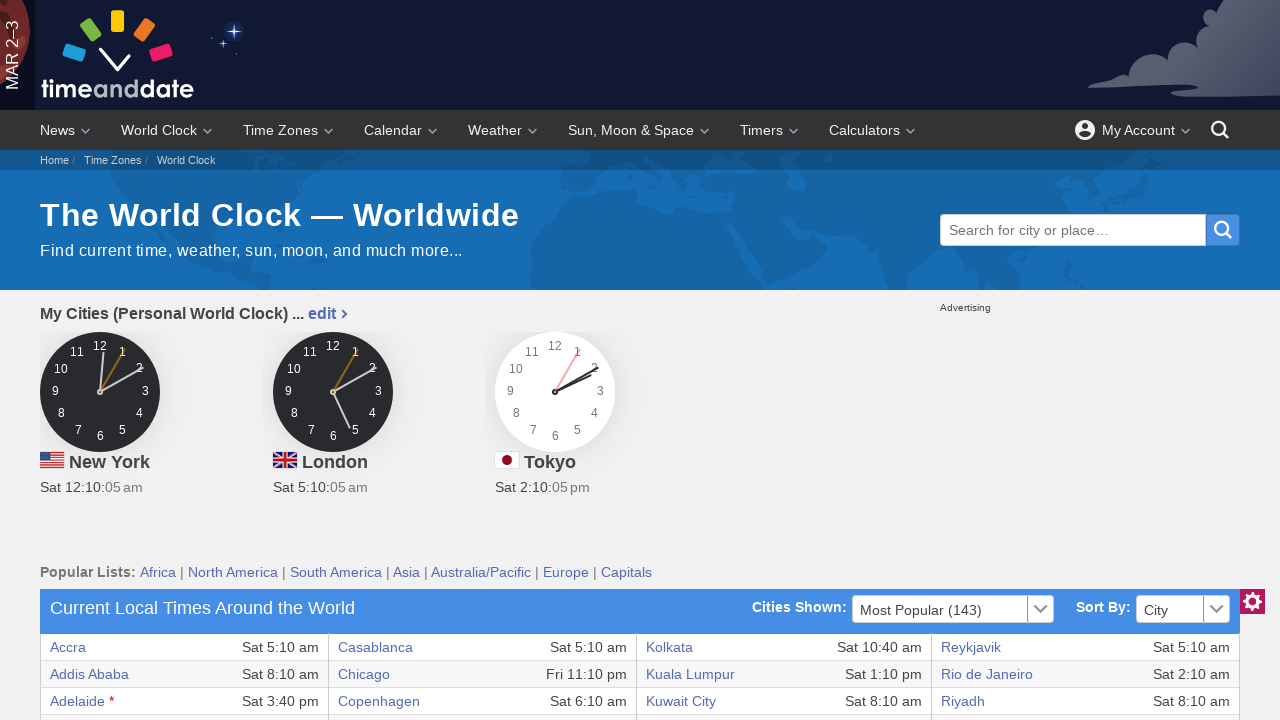

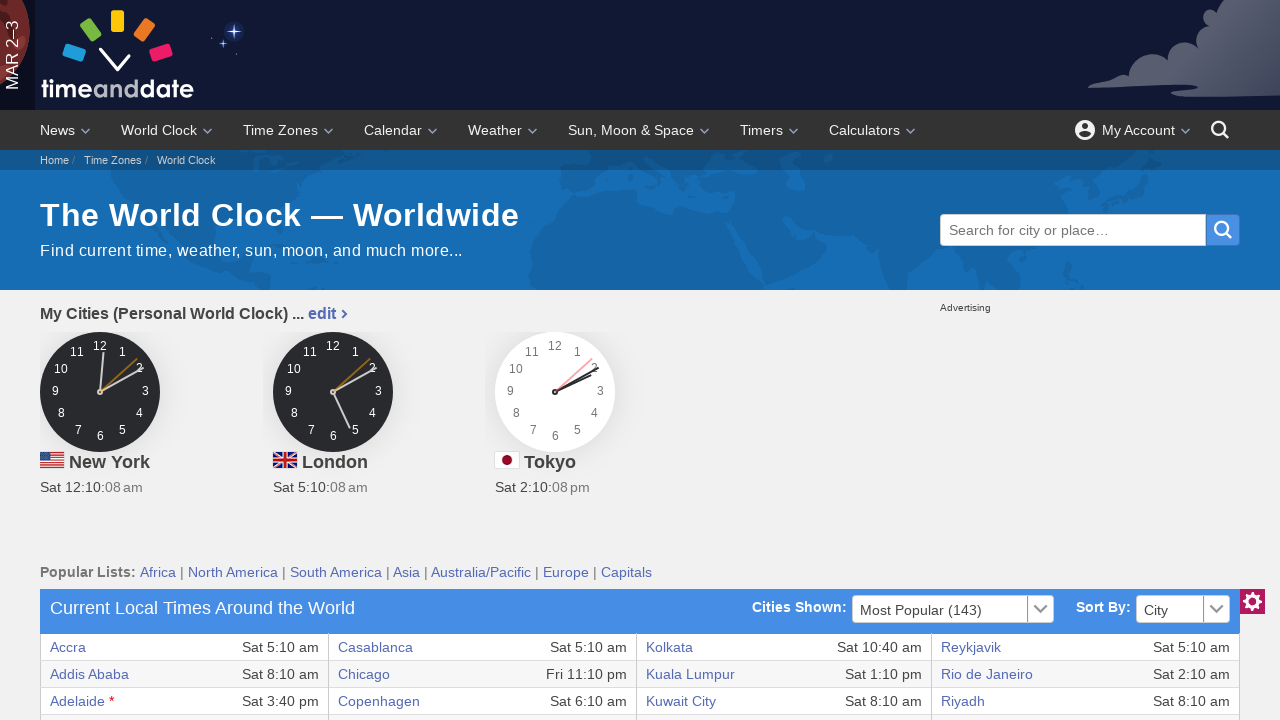